Tests opening a popup window by clicking a link on the page, demonstrating the browser's quit method that closes all windows including child popups.

Starting URL: http://omayo.blogspot.com/

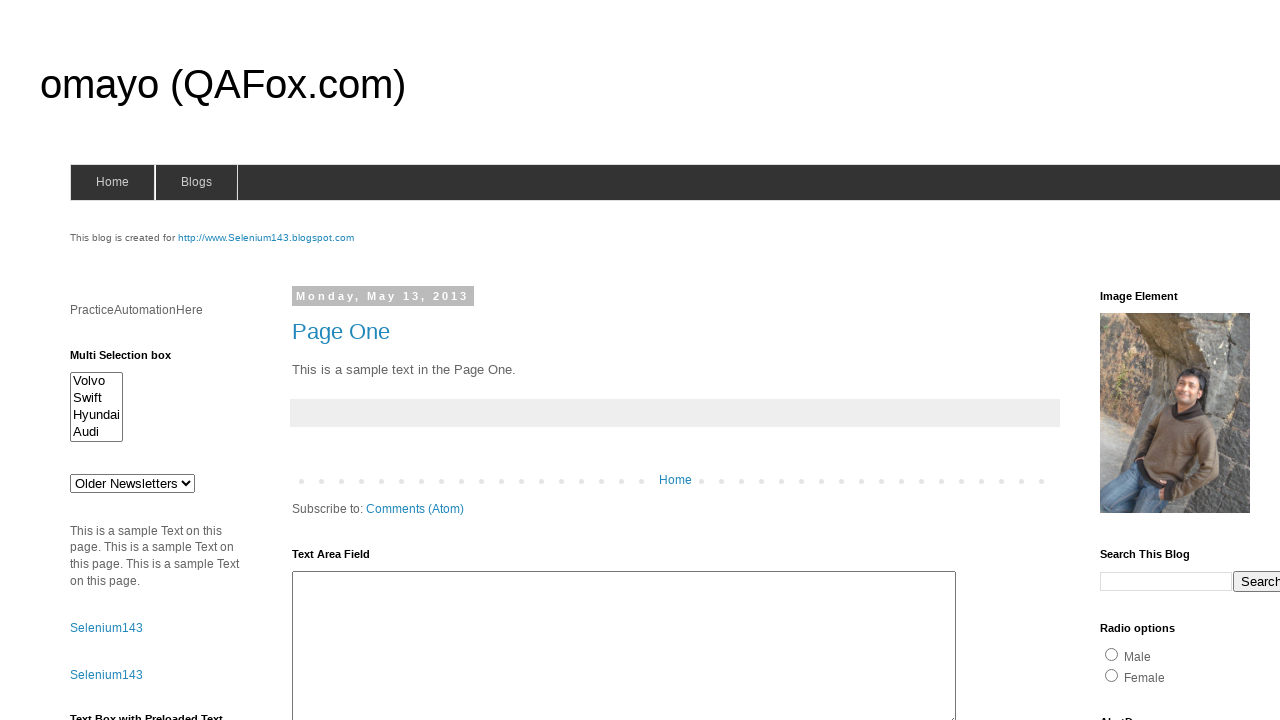

Clicked link to open a popup window at (132, 360) on text=Open a popup window
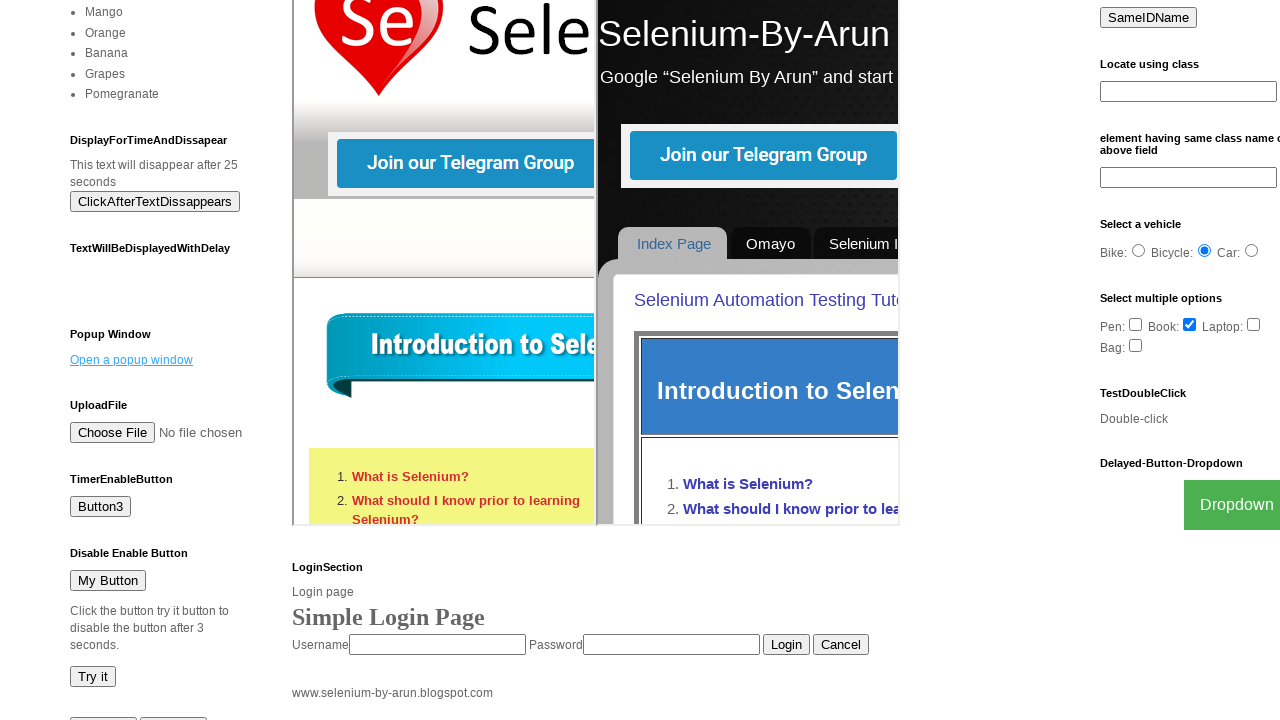

Waited 2 seconds for popup window to fully open
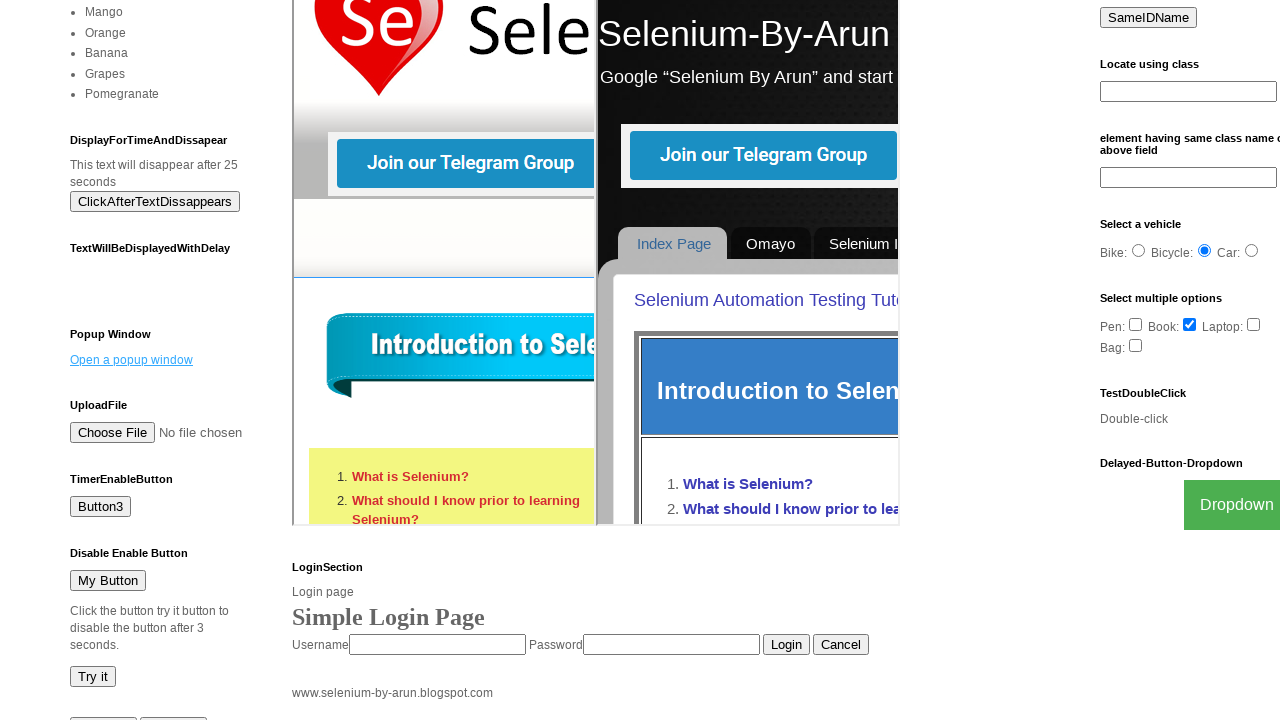

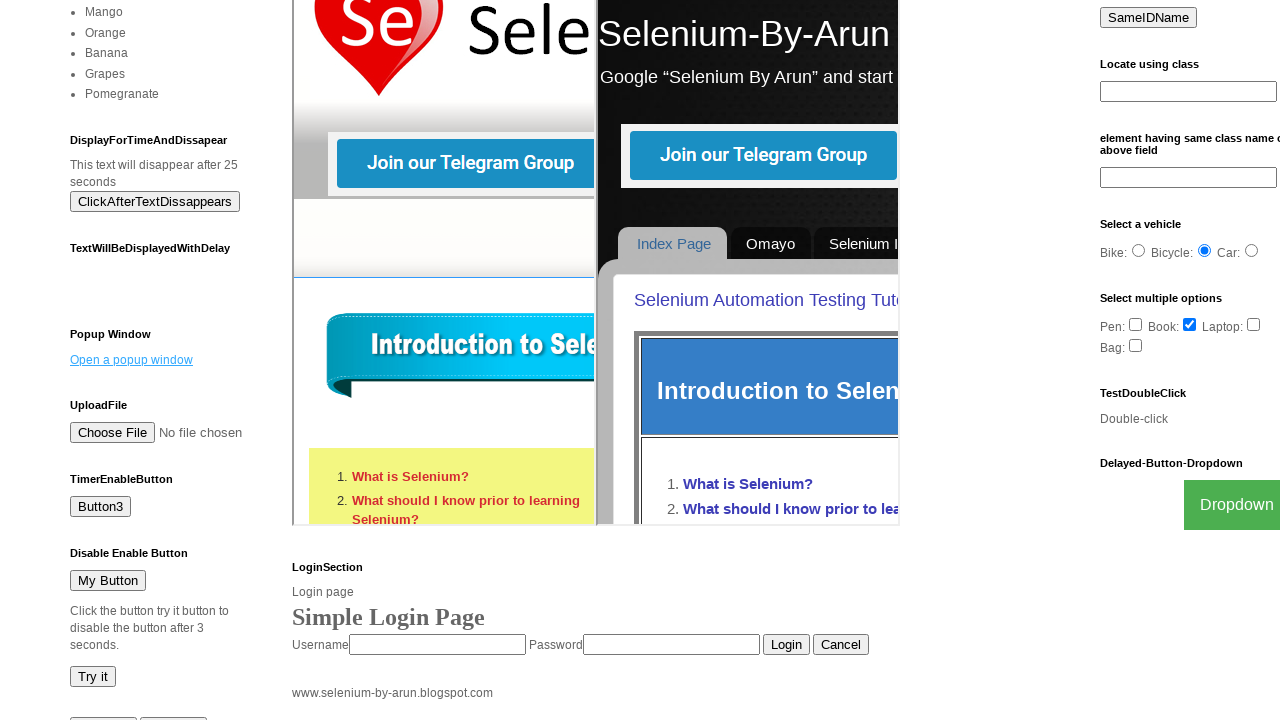